Launches the browser, maximizes the window, and navigates to the Xiaomi India website to verify the page loads successfully.

Starting URL: https://www.mi.com/in/

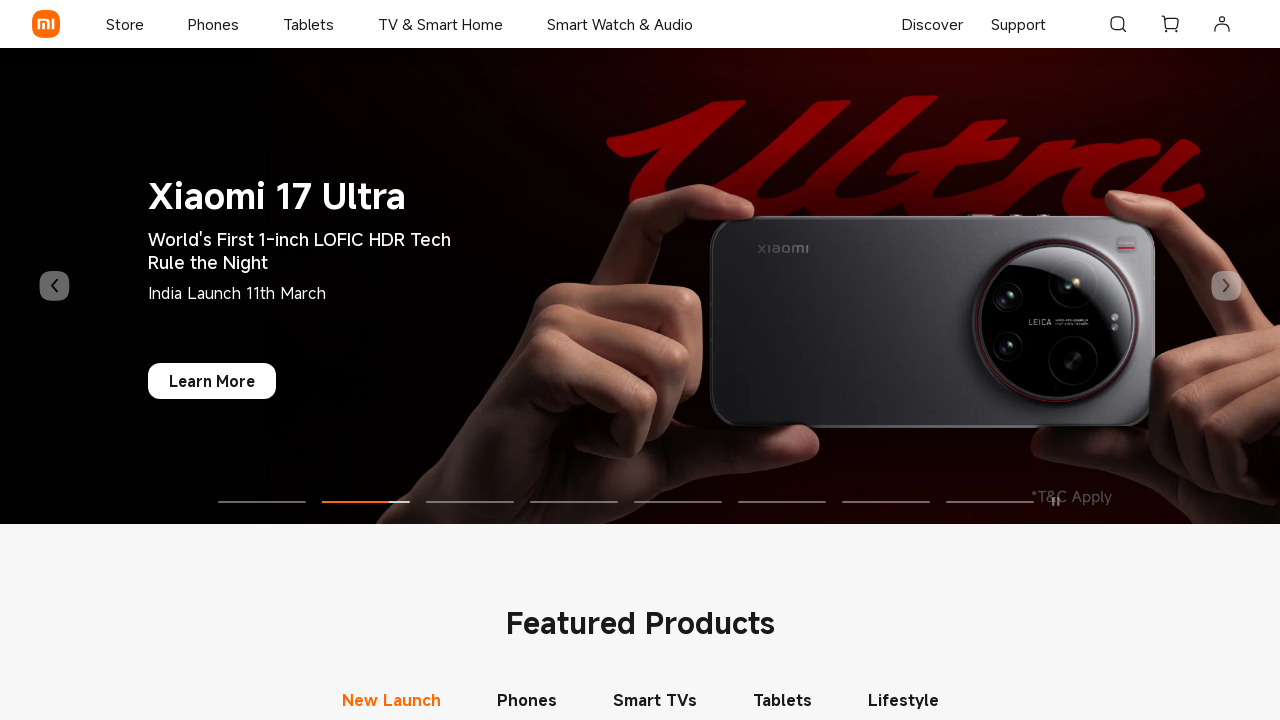

Waited for page DOM content to be loaded
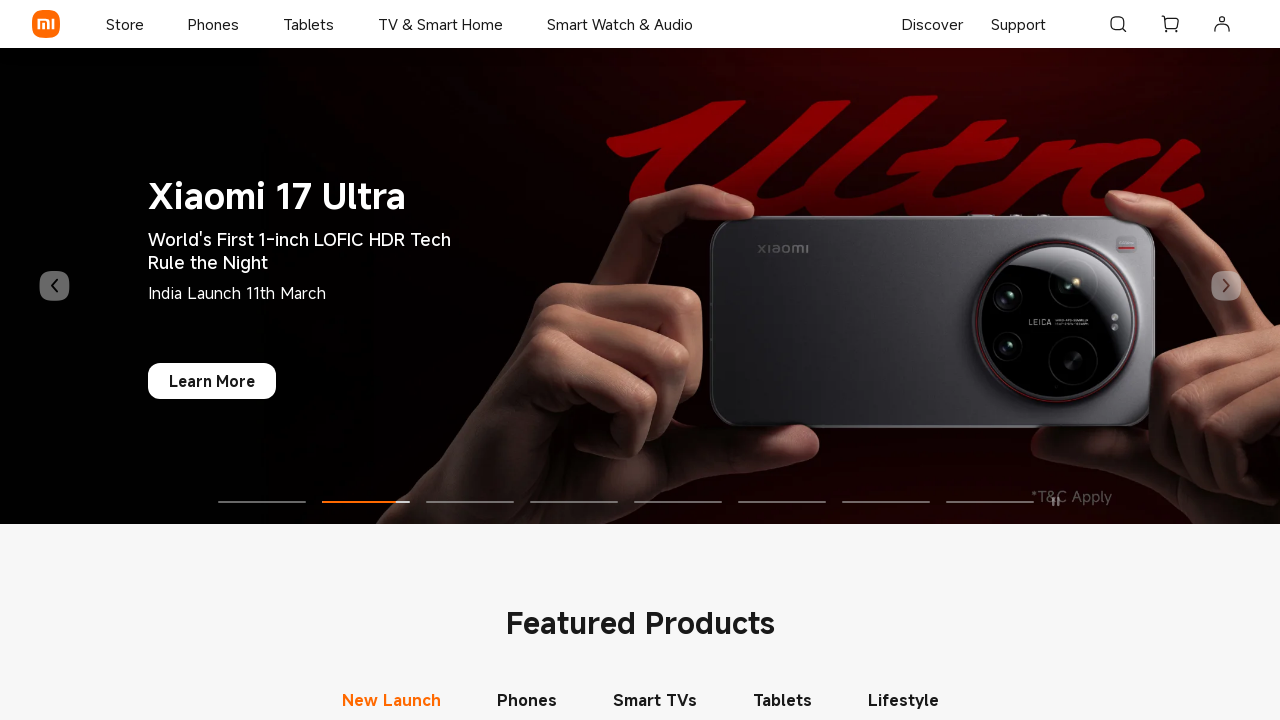

Verified body element is present on Xiaomi India website
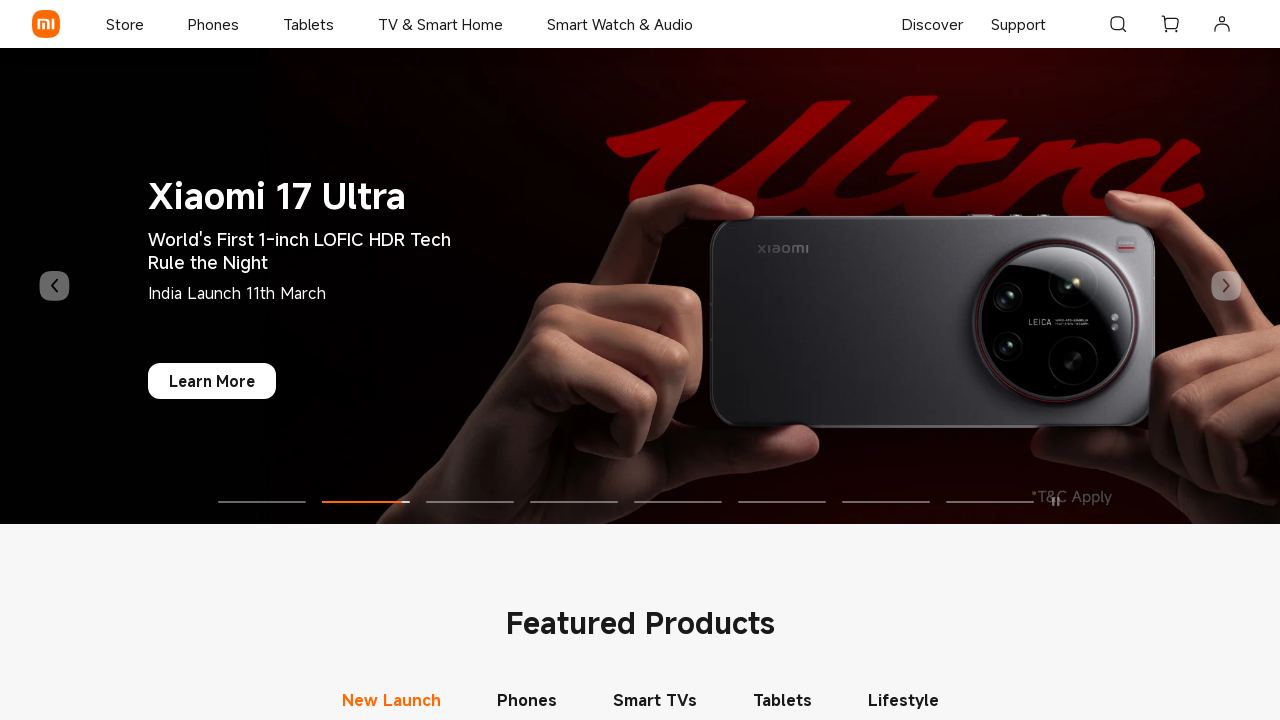

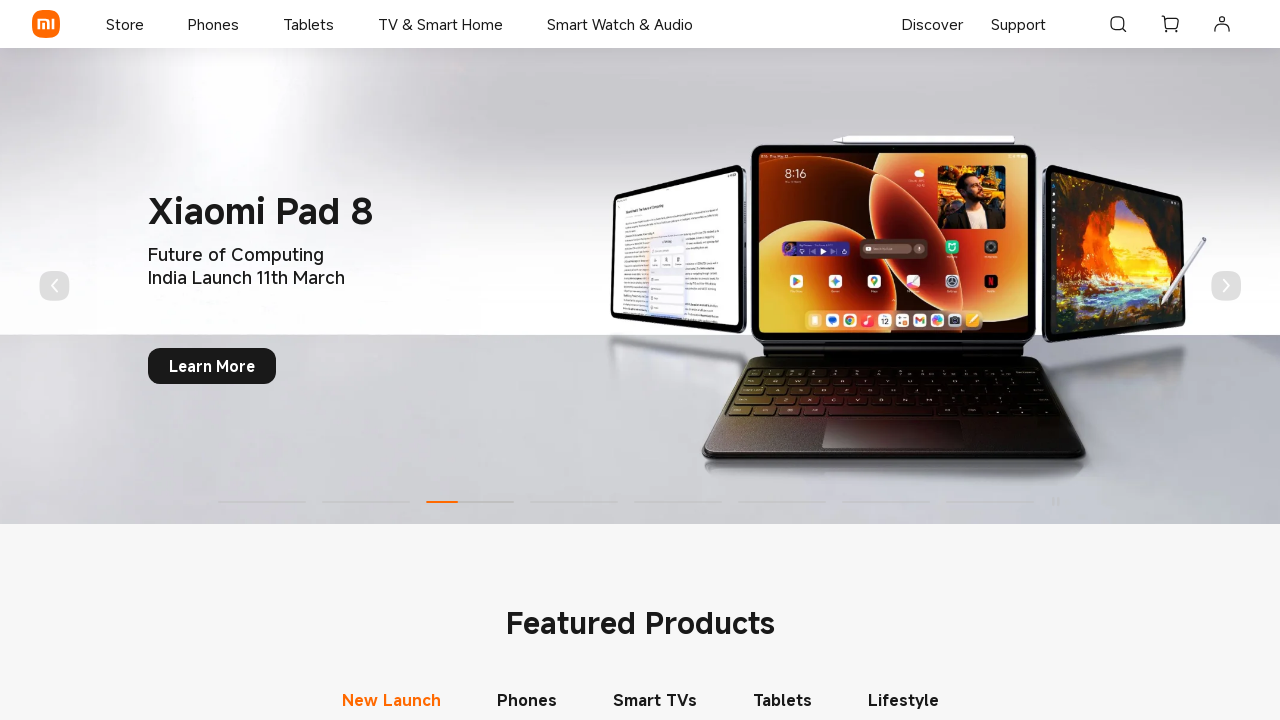